Tests multi-tab browser workflow by opening a new tab, navigating to a courses page, extracting a course name, then switching back to the original tab to fill a form field with that extracted text.

Starting URL: https://rahulshettyacademy.com/angularpractice/

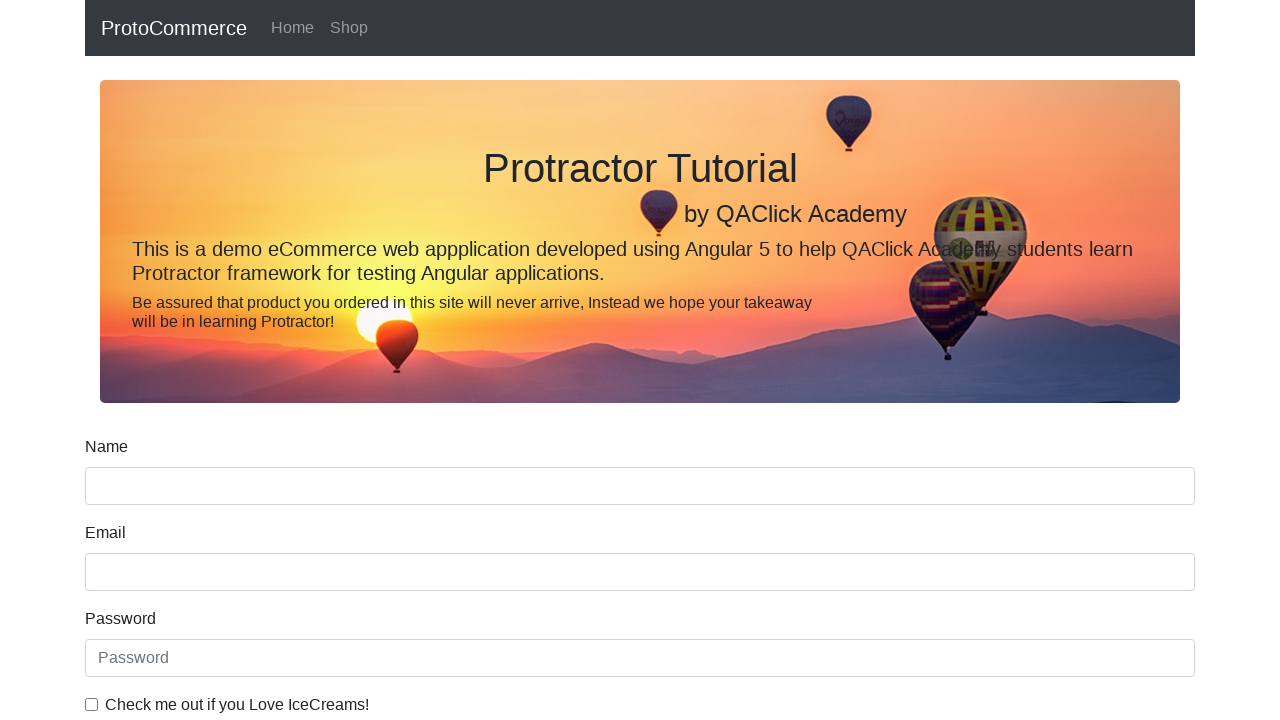

Opened a new tab
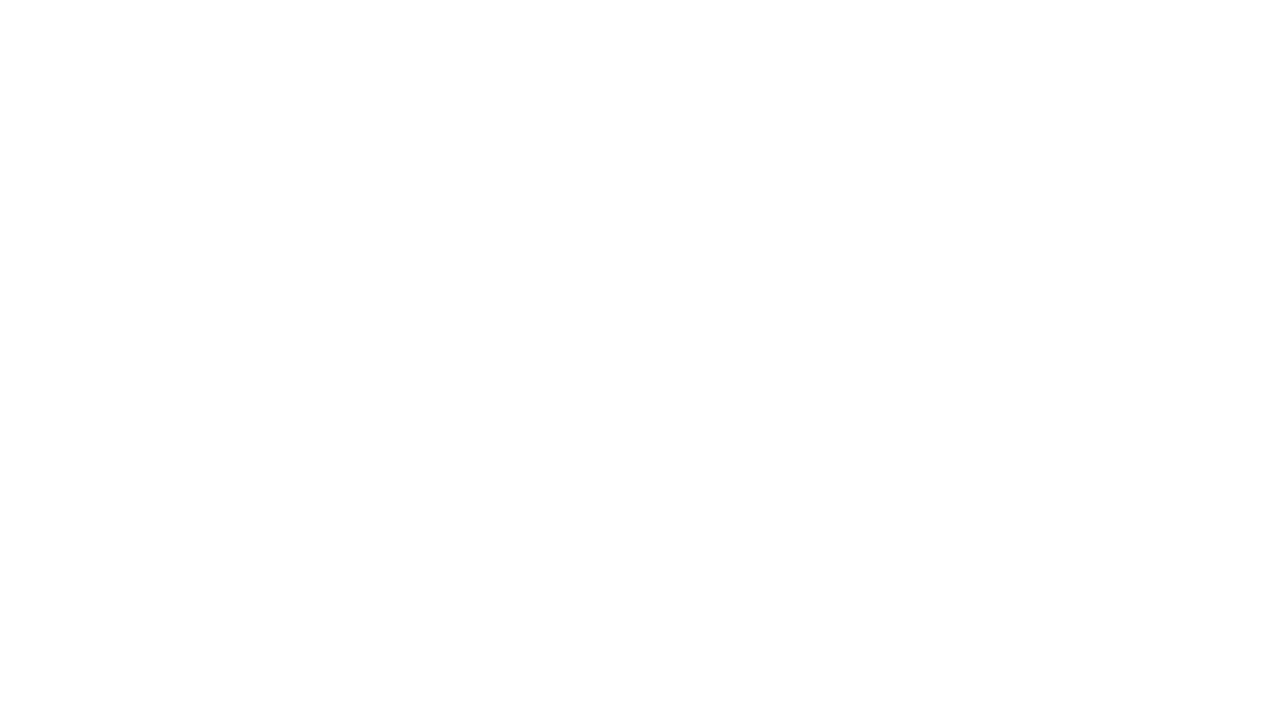

Navigated to Rahul Shetty Academy home page
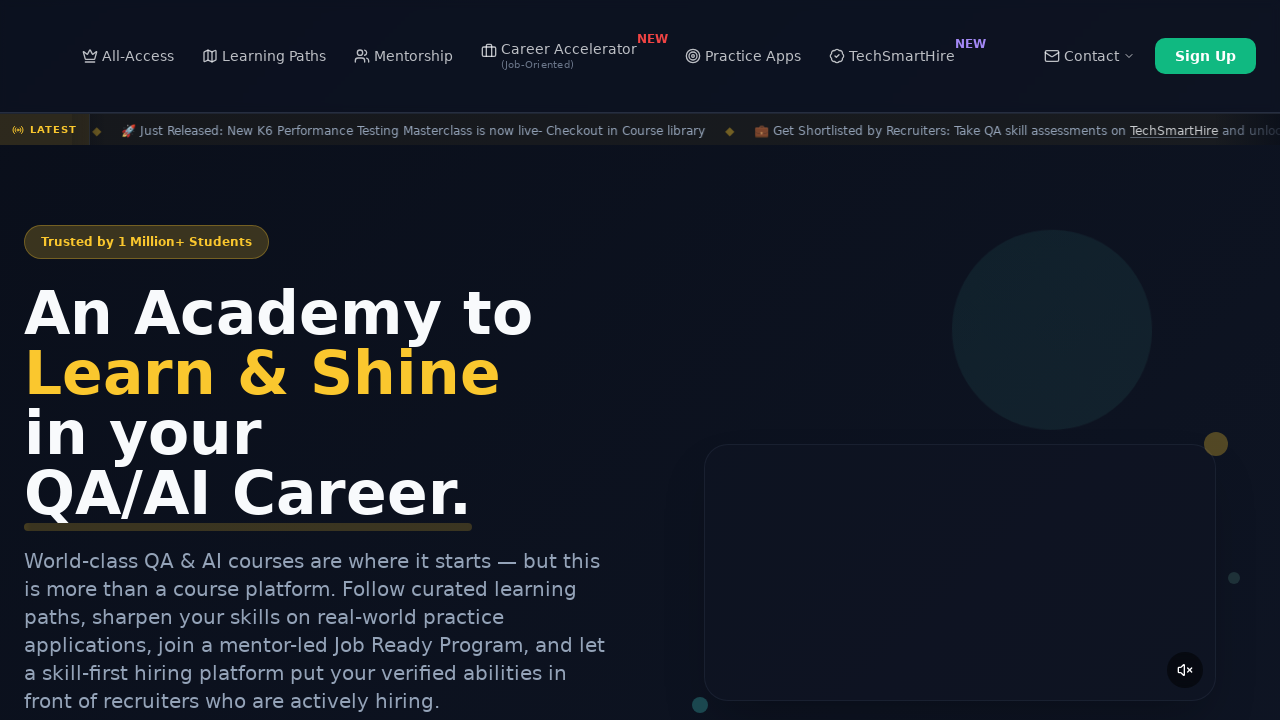

Course links loaded on the page
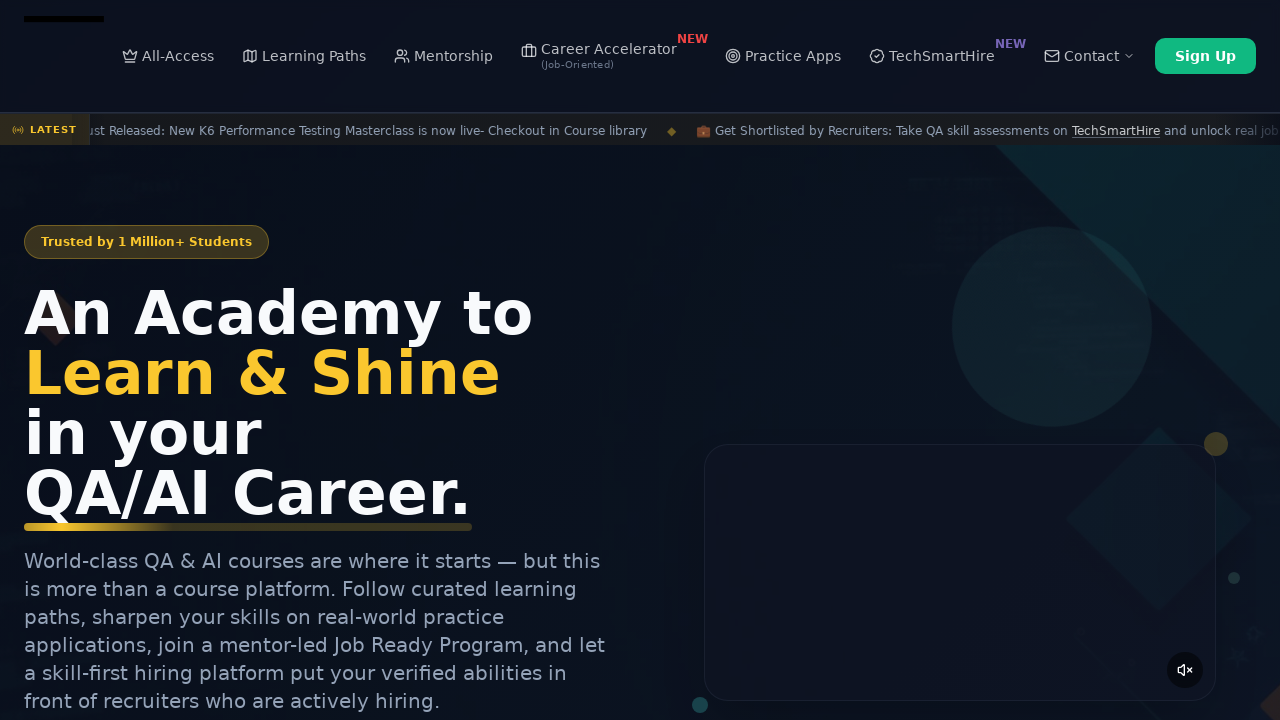

Located all course elements
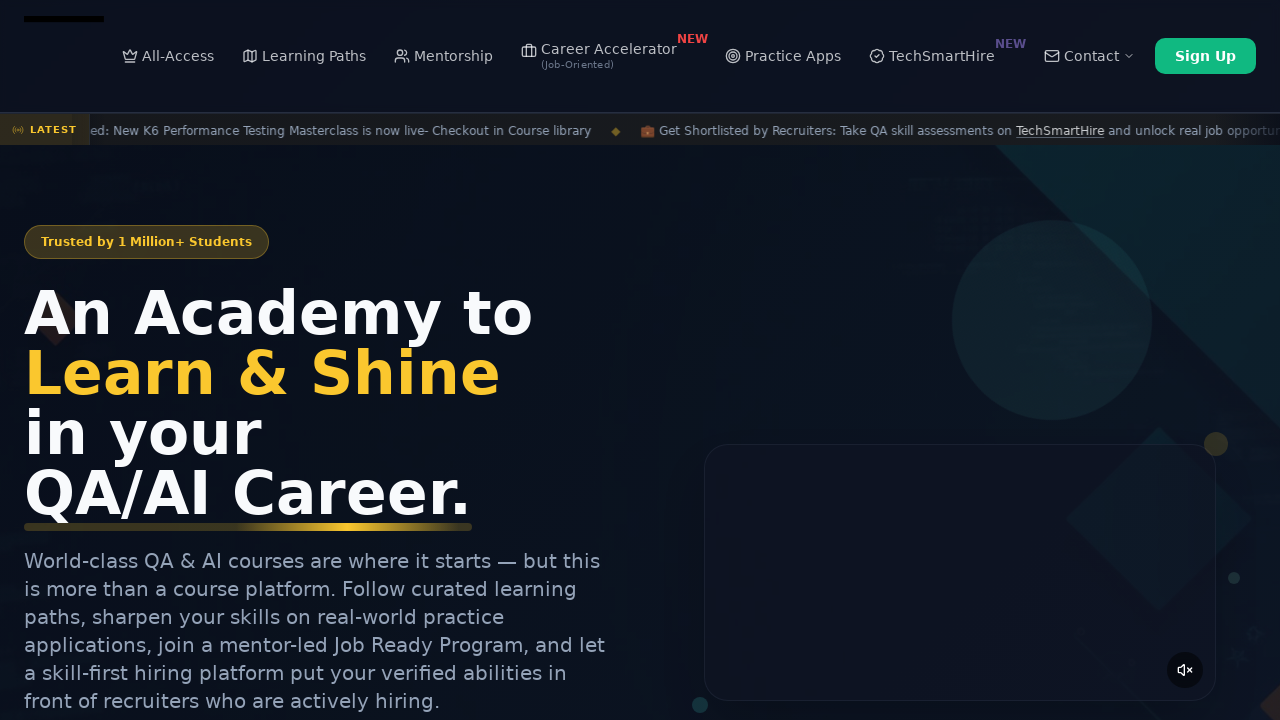

Extracted second course name: Playwright Testing
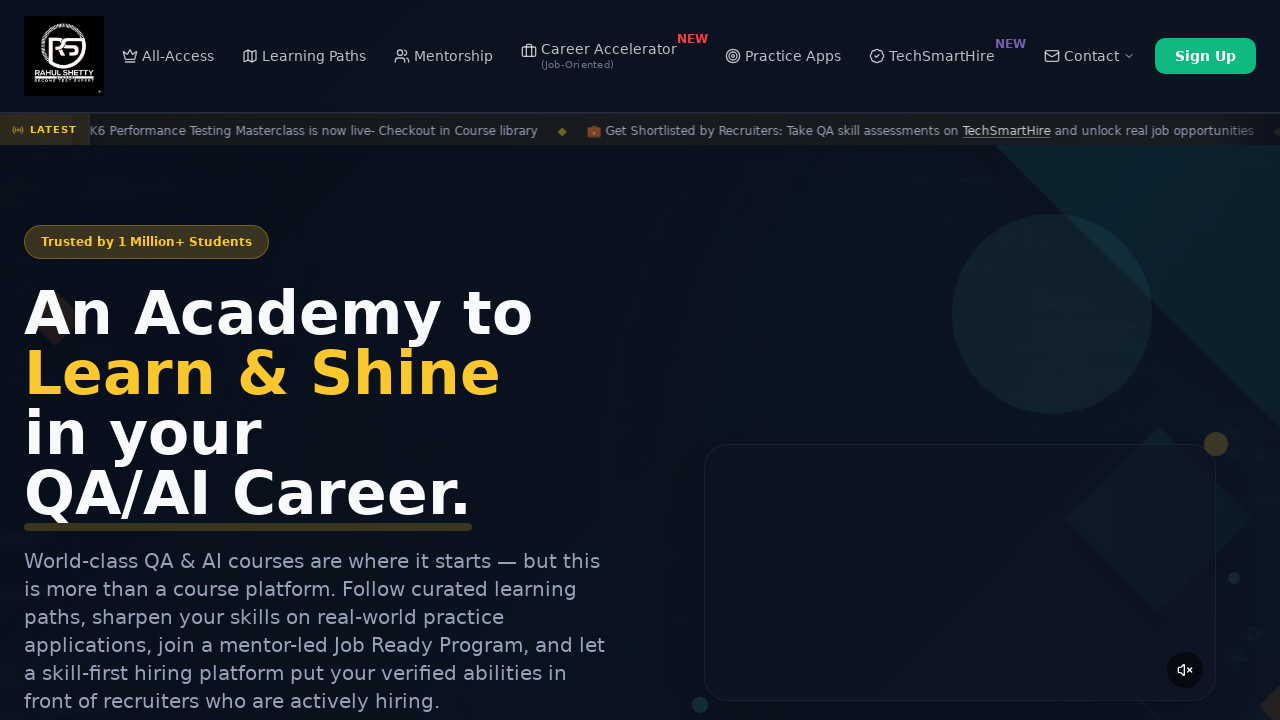

Switched back to original tab
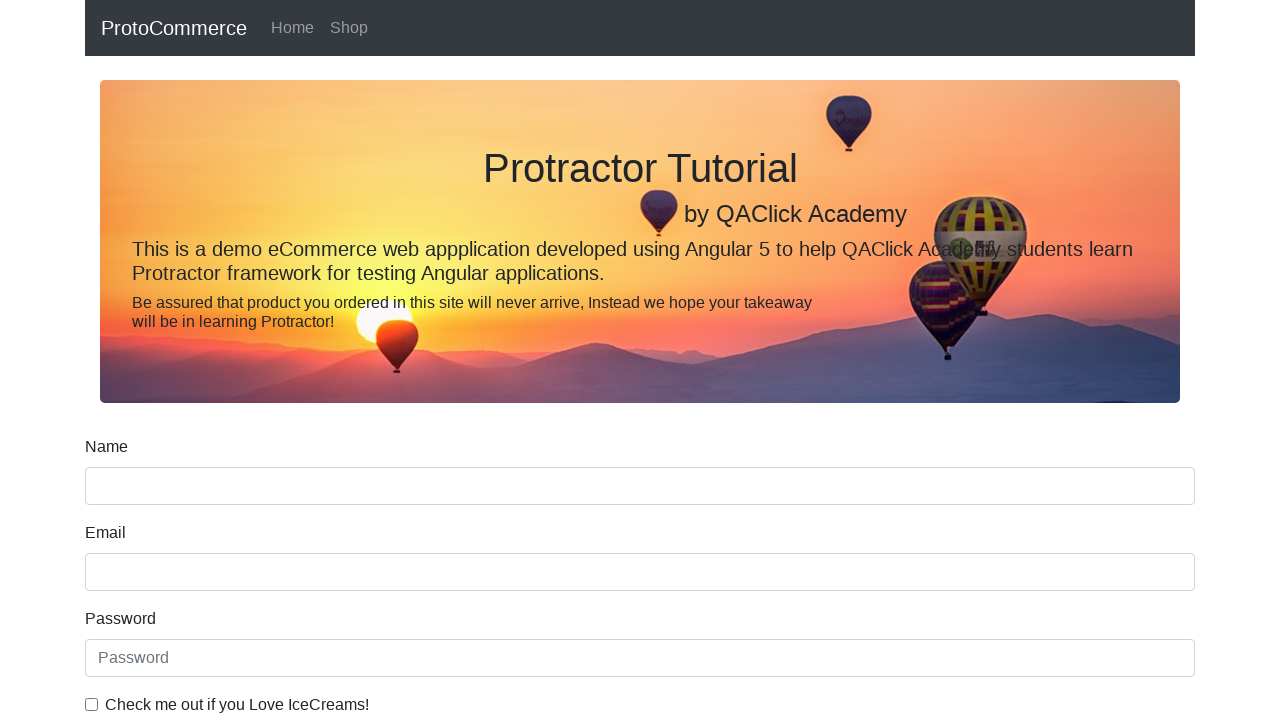

Filled name field with course name: Playwright Testing on input[name='name']
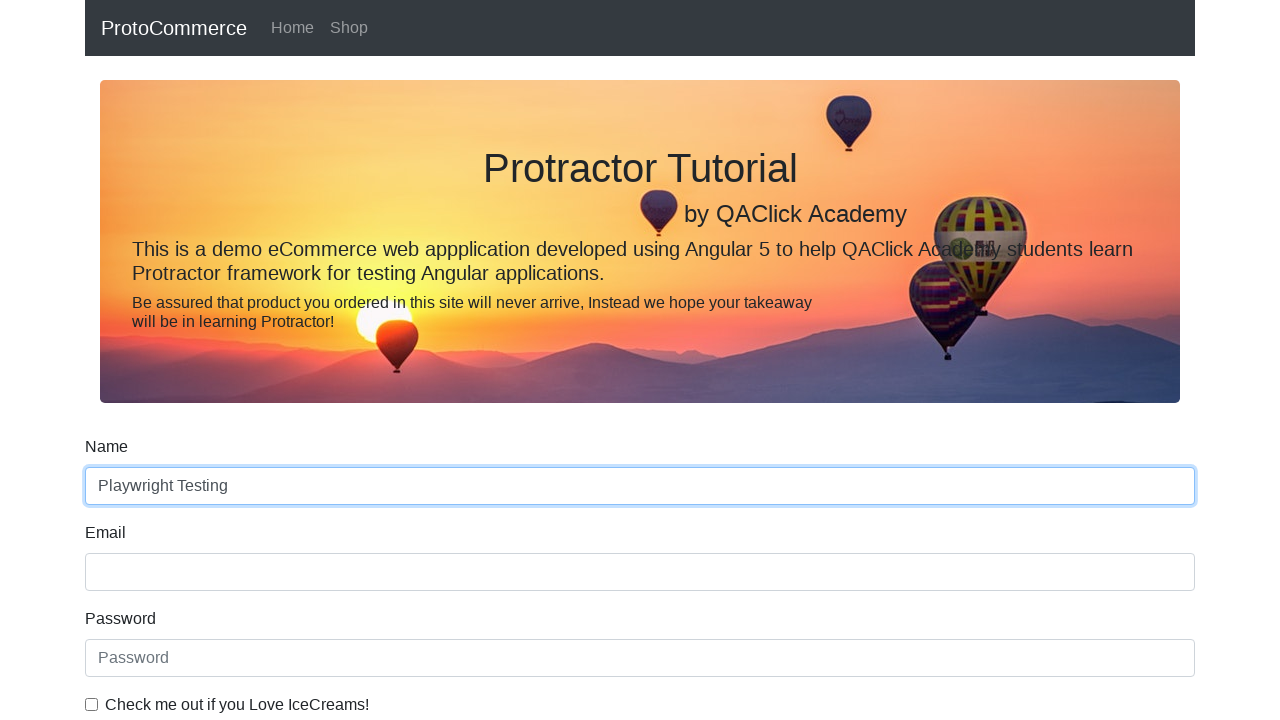

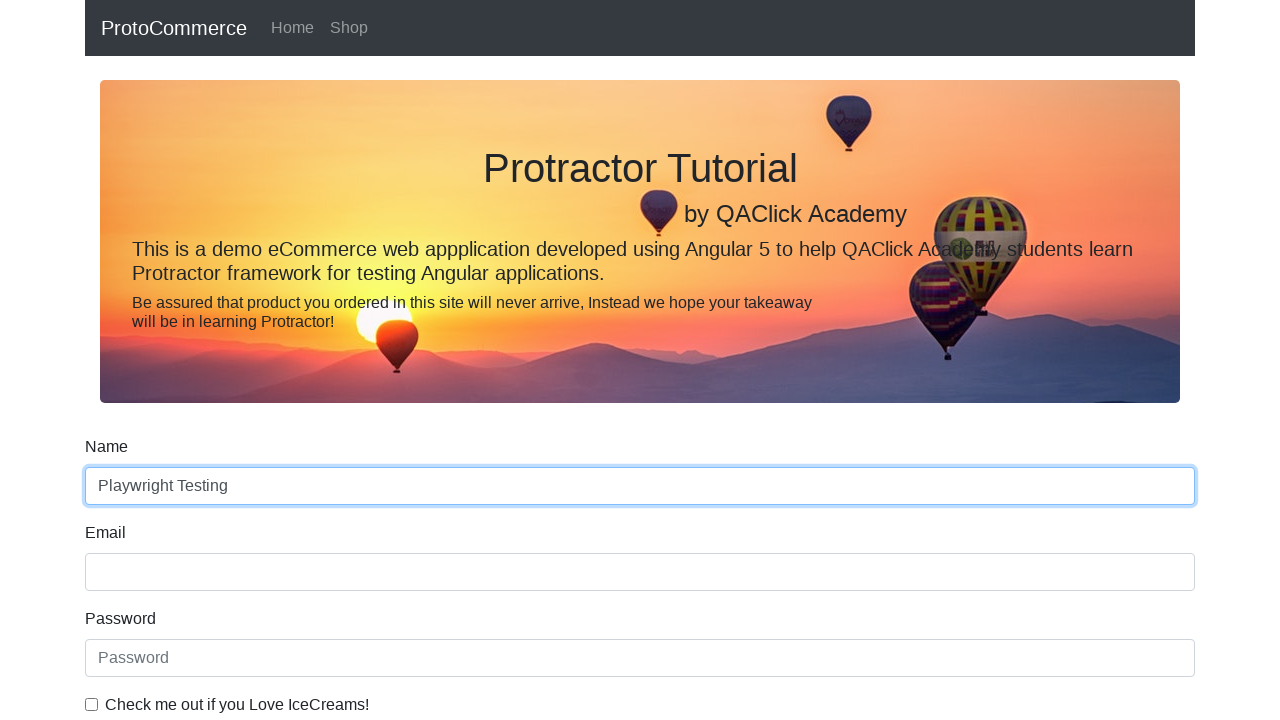